Tests button click using CSS selector on the QA Practice button page

Starting URL: https://www.qa-practice.com/elements/button/simple

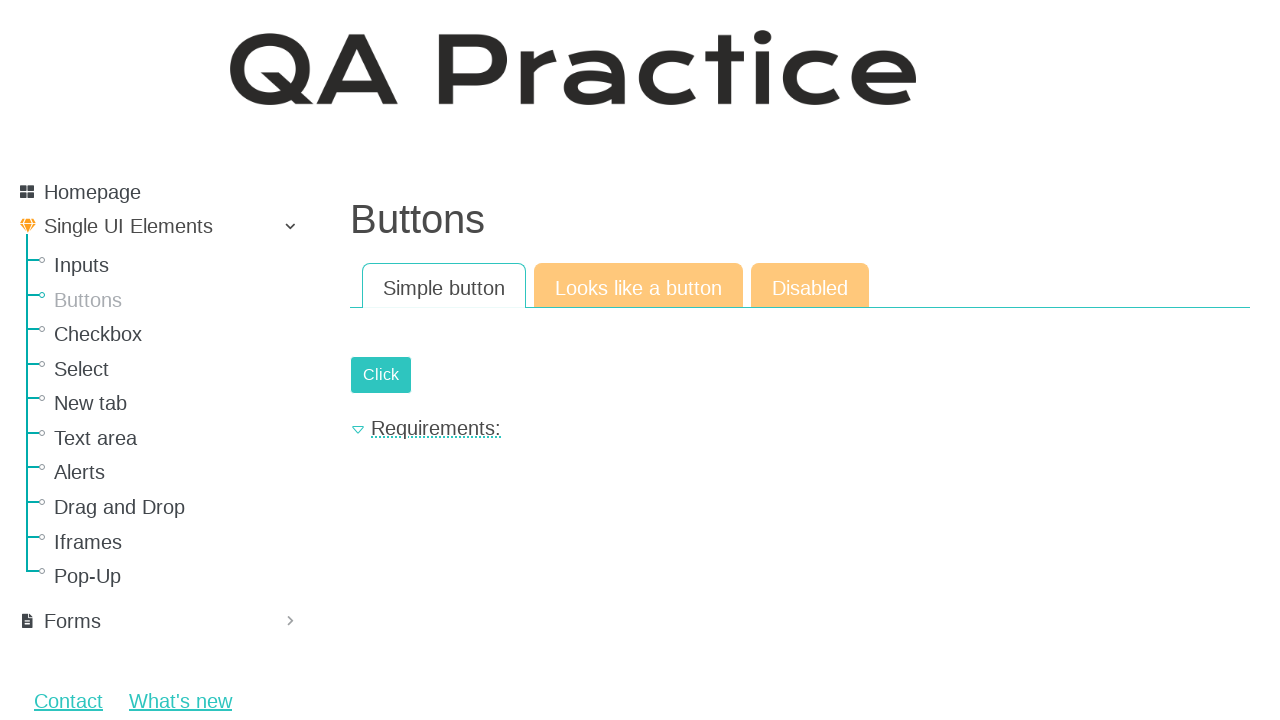

Navigated to QA Practice button page
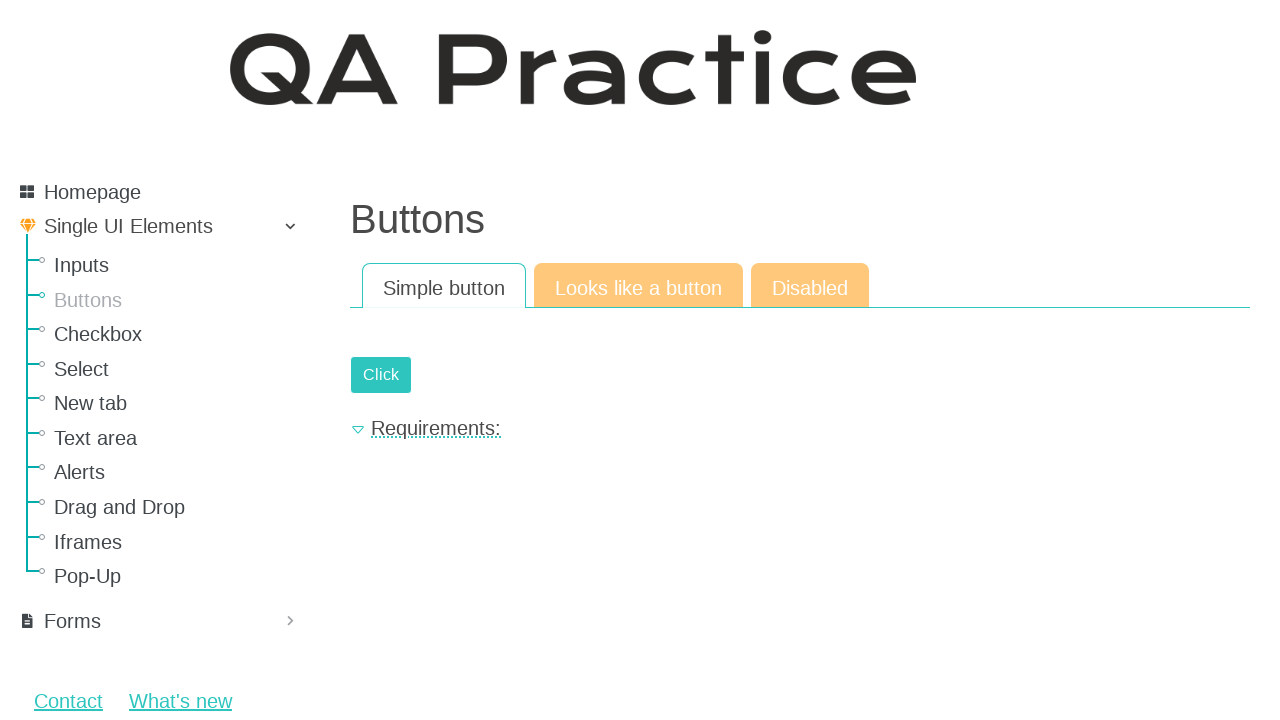

Located submit button using CSS selector
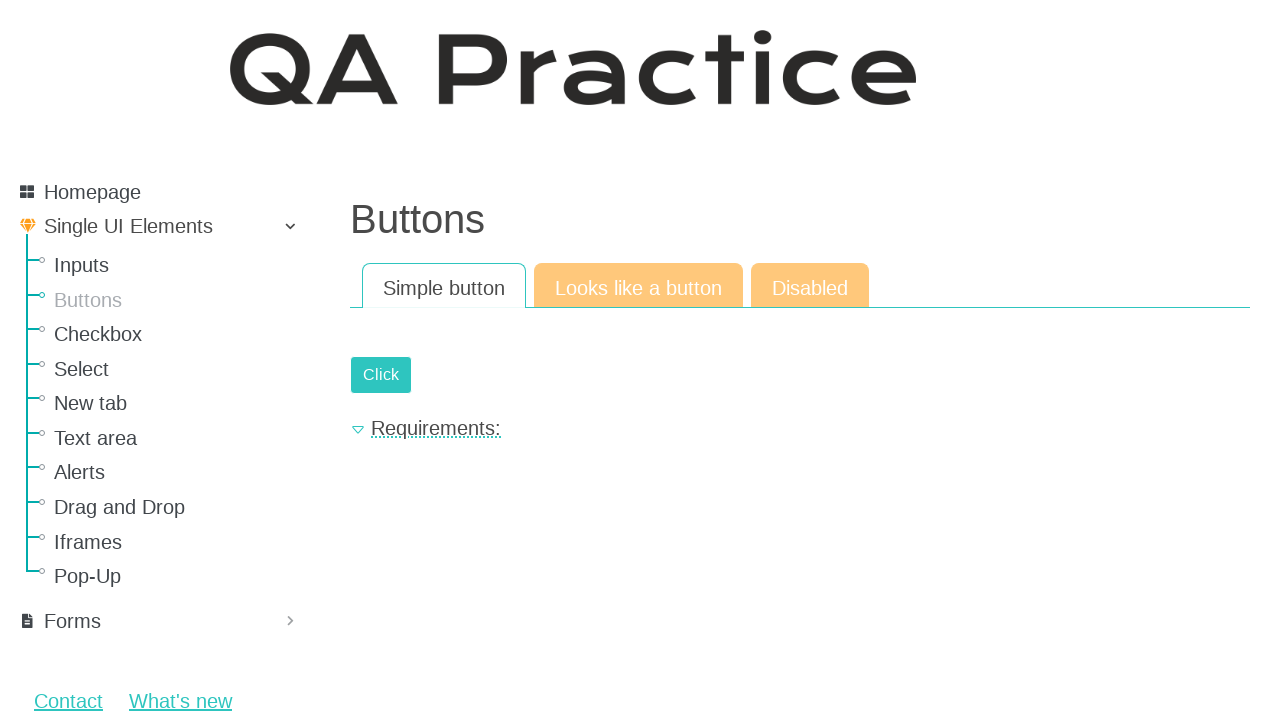

Clicked submit button at (381, 375) on #submit-id-submit
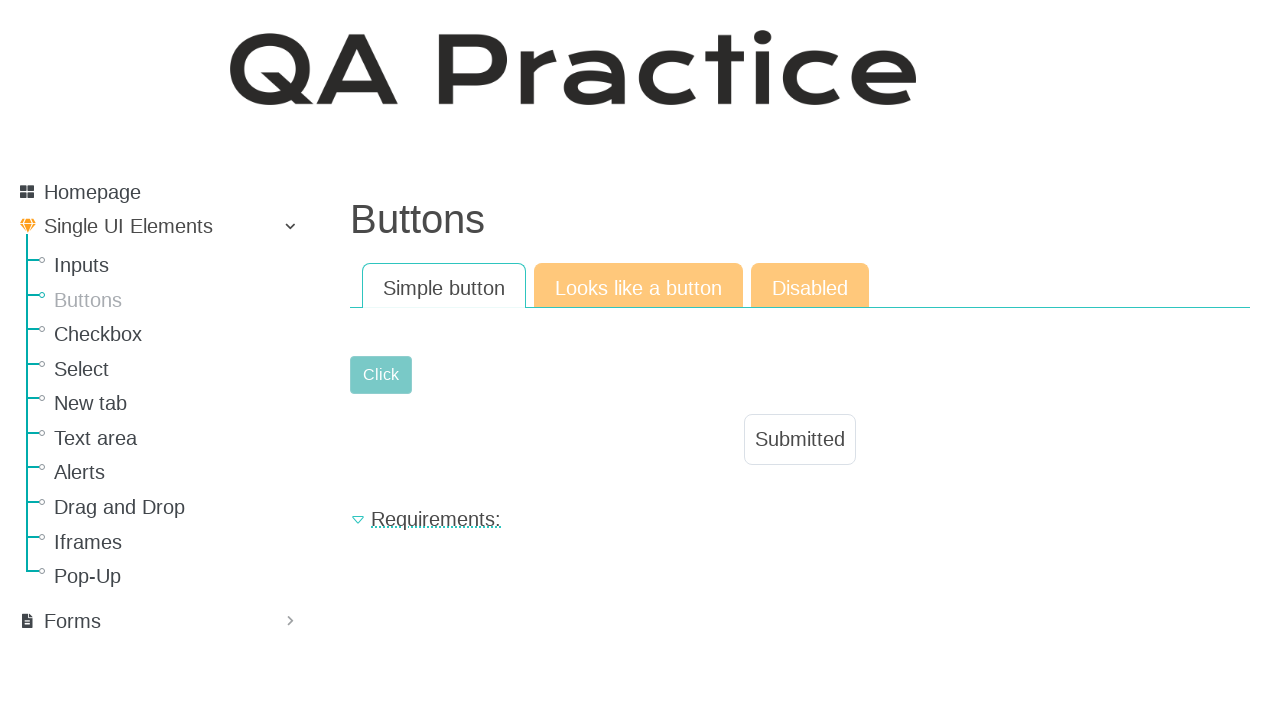

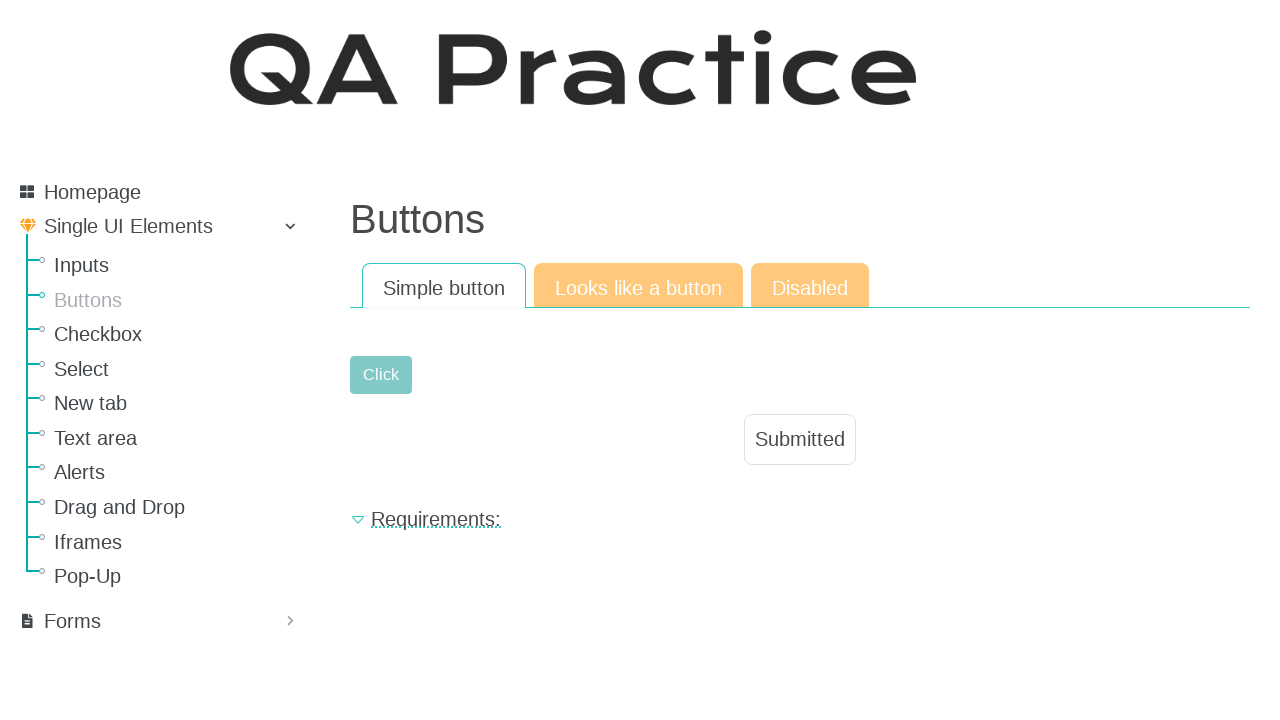